Tests handling a JavaScript confirm dialog by dismissing it and verifying the cancel message

Starting URL: https://the-internet.herokuapp.com/javascript_alerts

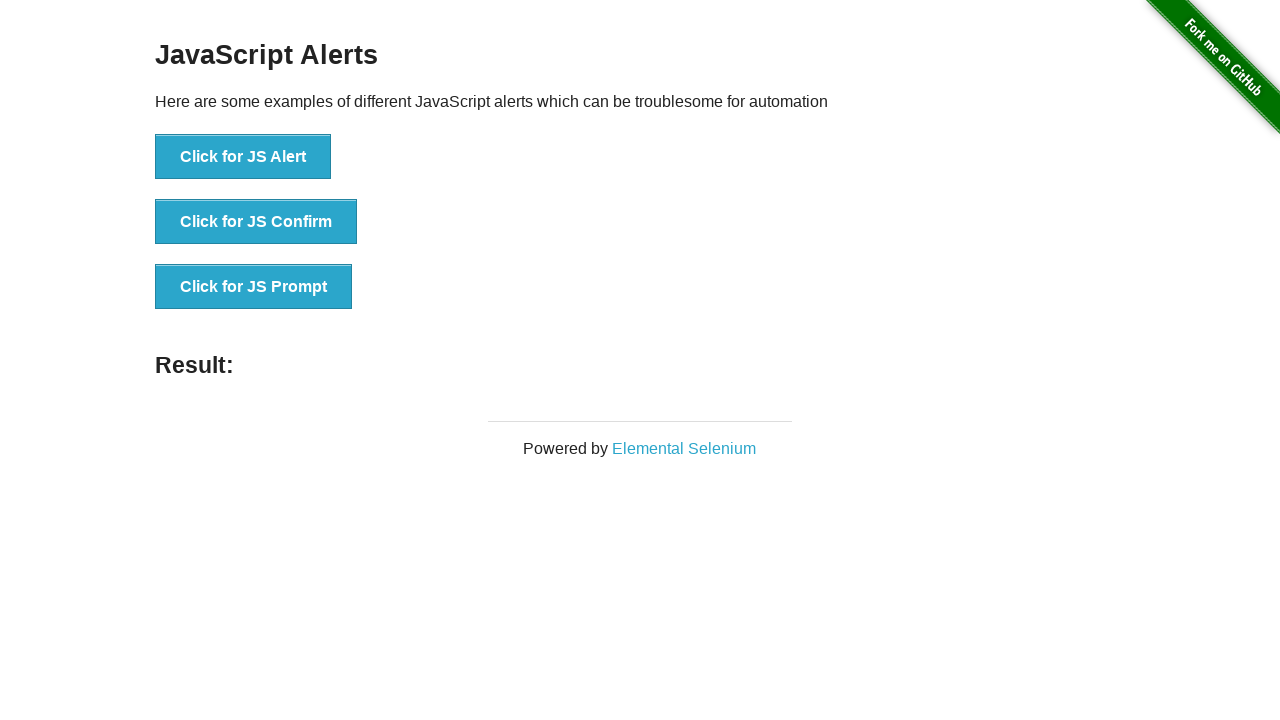

Set up dialog handler to dismiss confirm dialogs
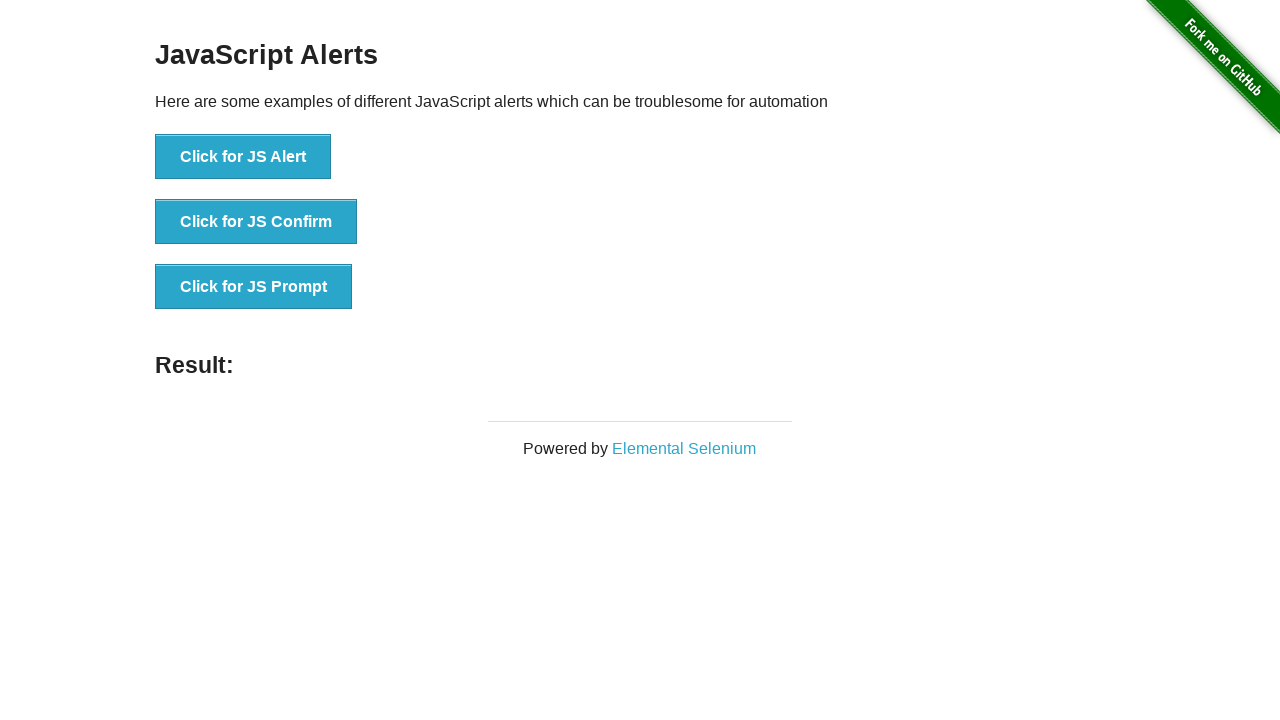

Clicked 'Click for JS Confirm' button to trigger JS confirm dialog at (256, 222) on internal:text="Click for JS Confirm"i
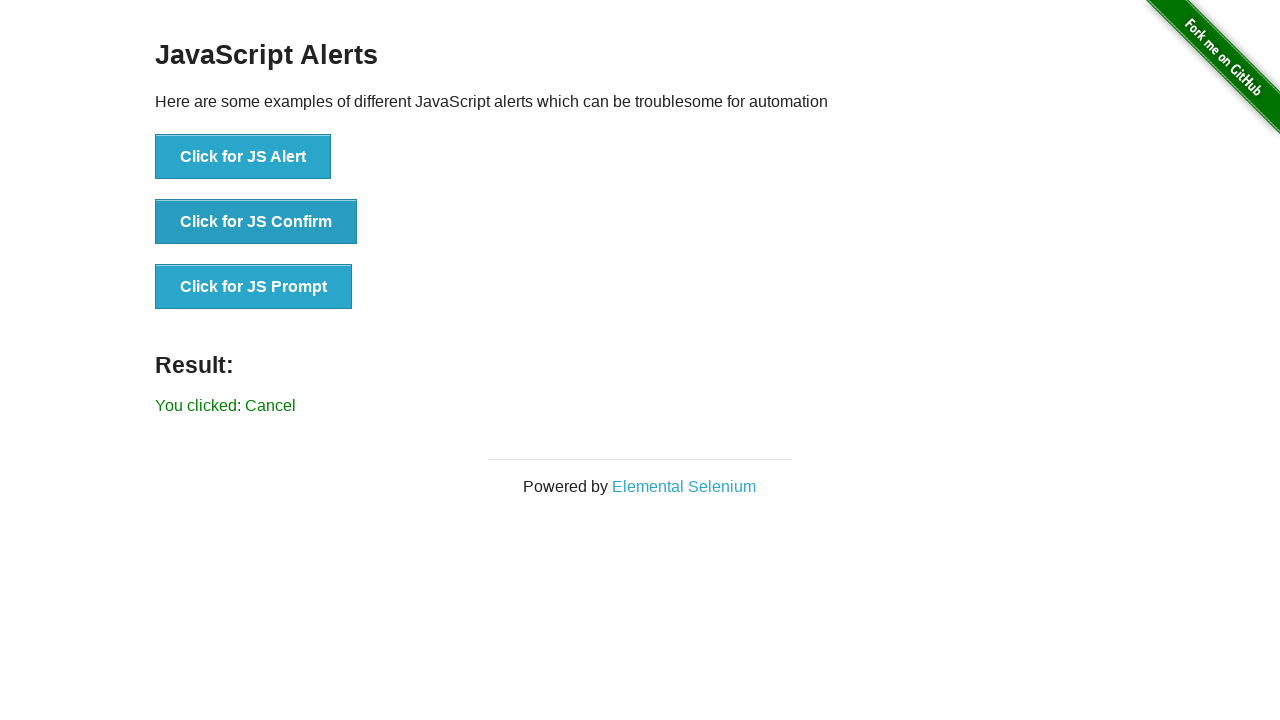

Waited for result element to appear after dismissing dialog
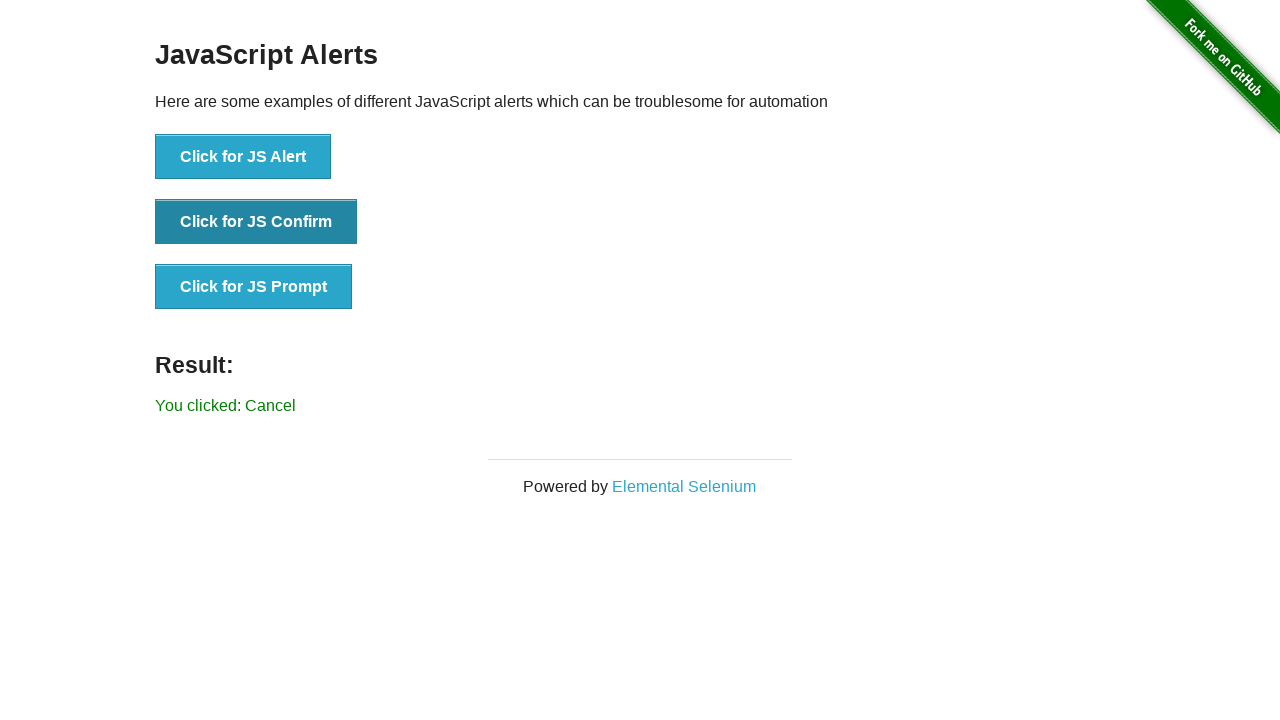

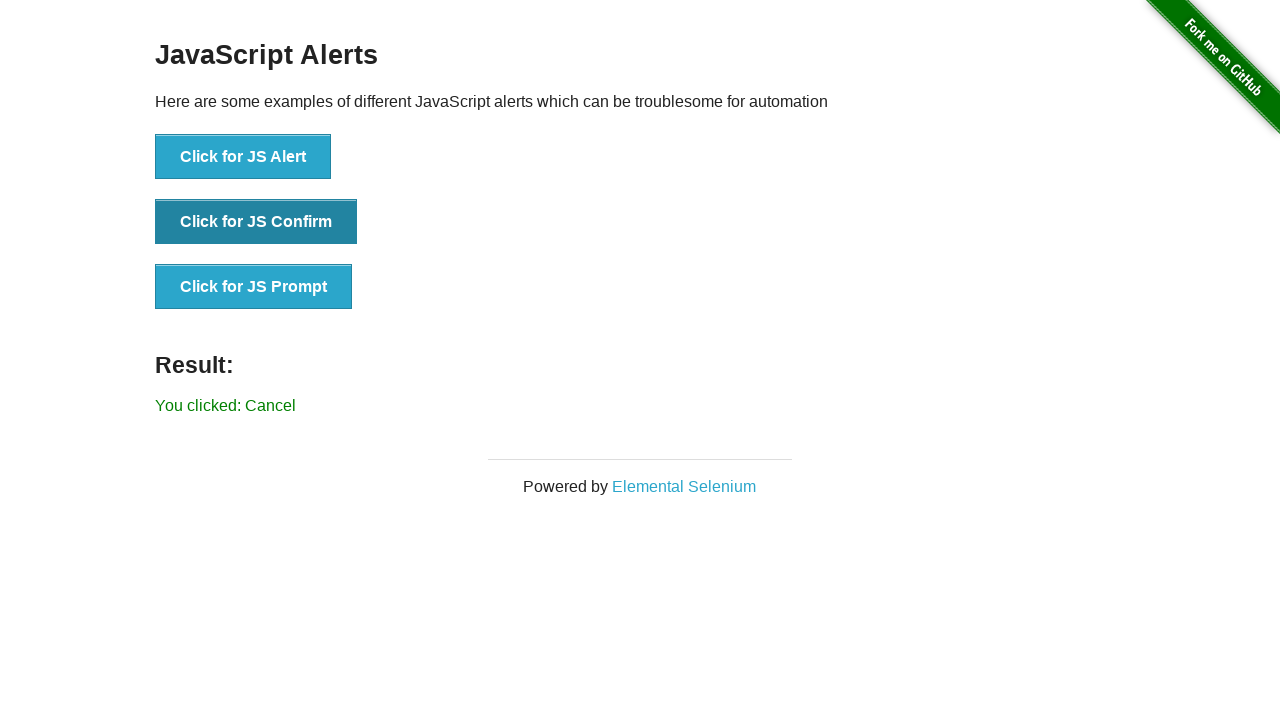